Tests navigation to the My Account page on Alchemy LMS by clicking the My Account link and verifying the page title

Starting URL: https://alchemy.hguy.co/lms

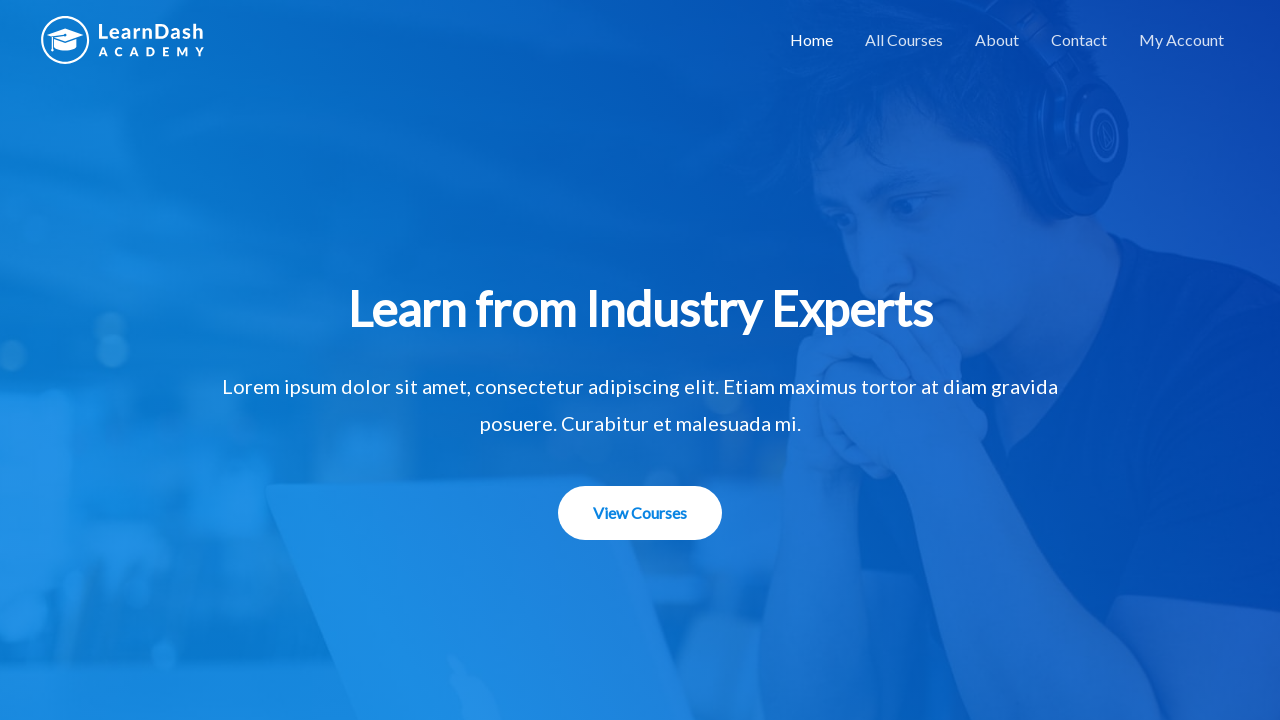

Clicked on 'My Account' link at (1182, 40) on text=My Account
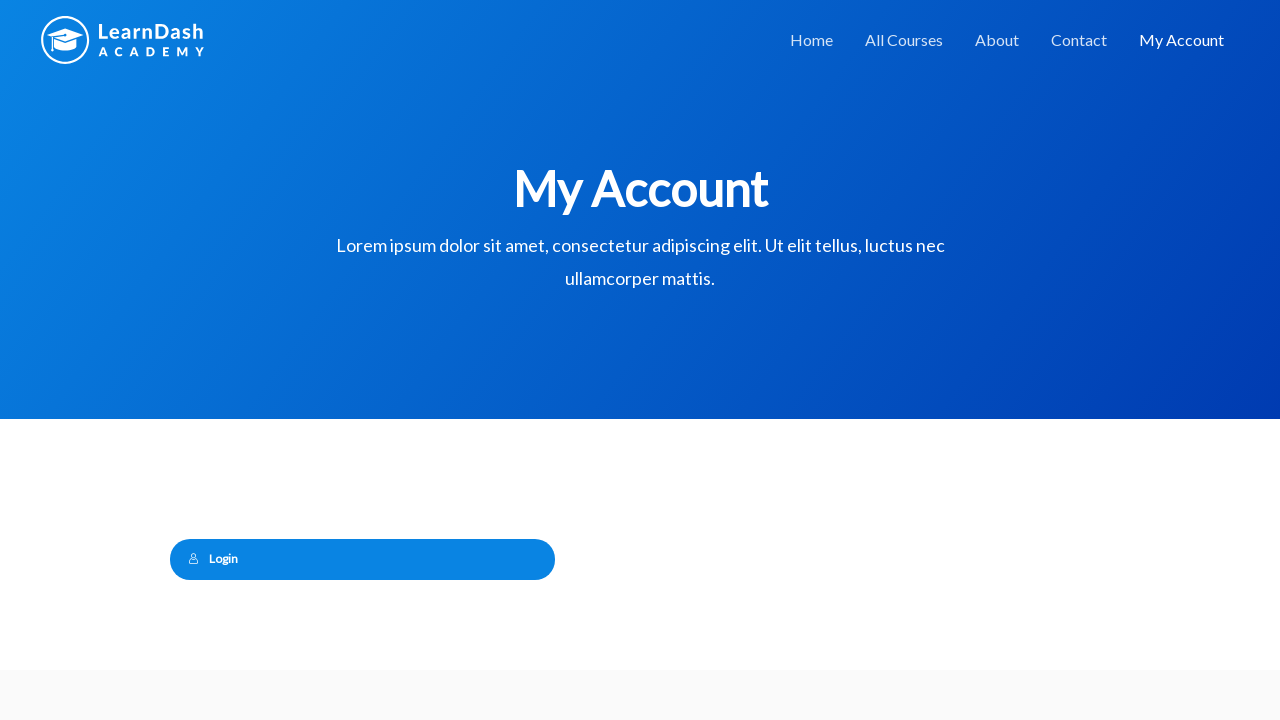

Page load completed after navigating to My Account
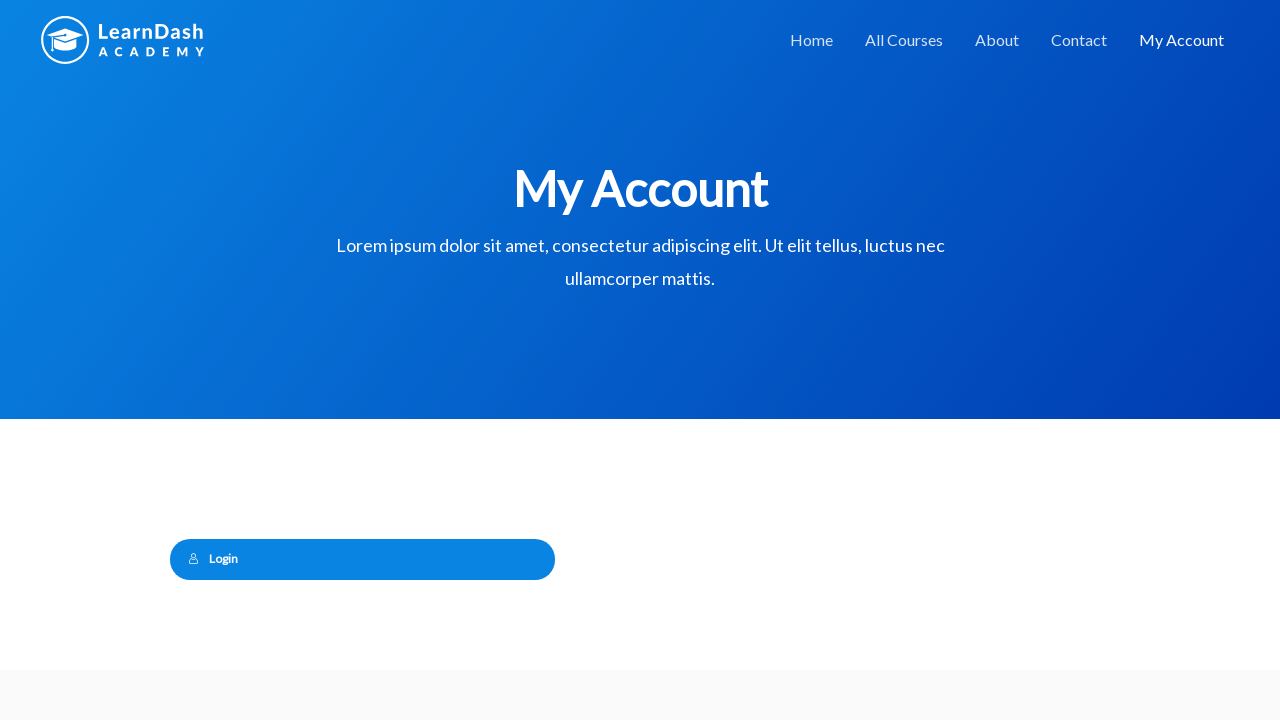

Verified that page title contains 'My Account'
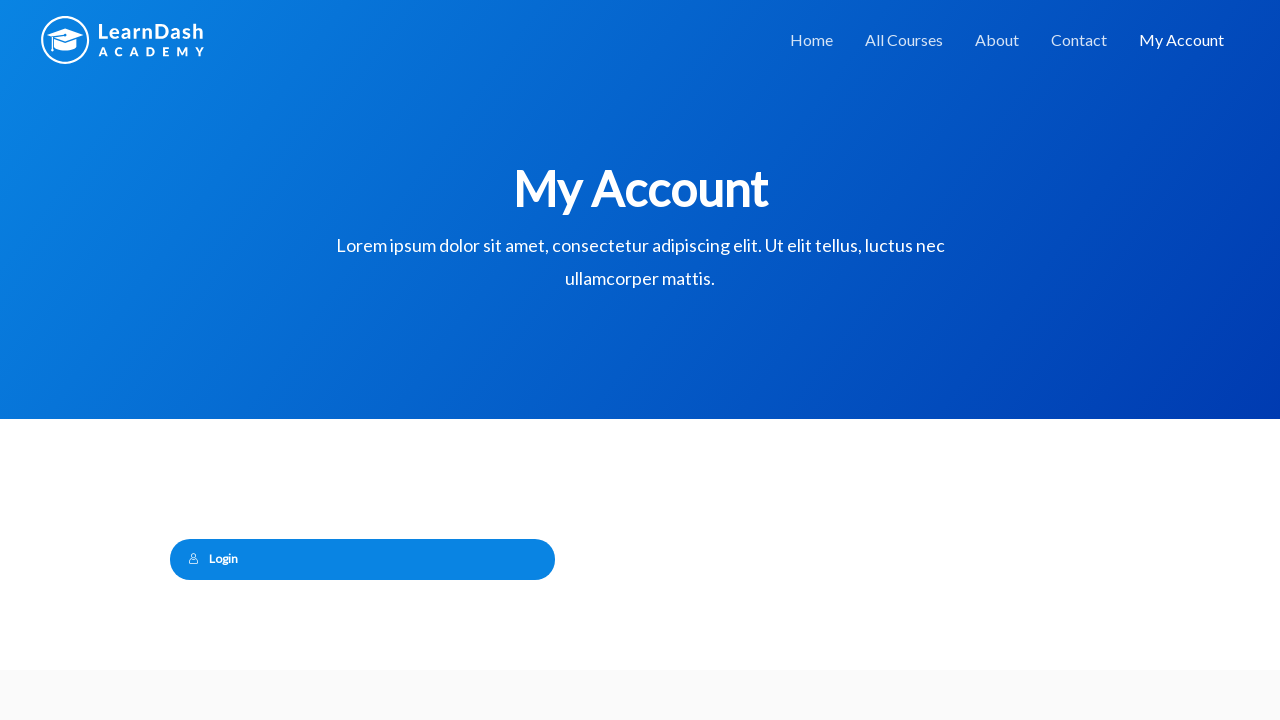

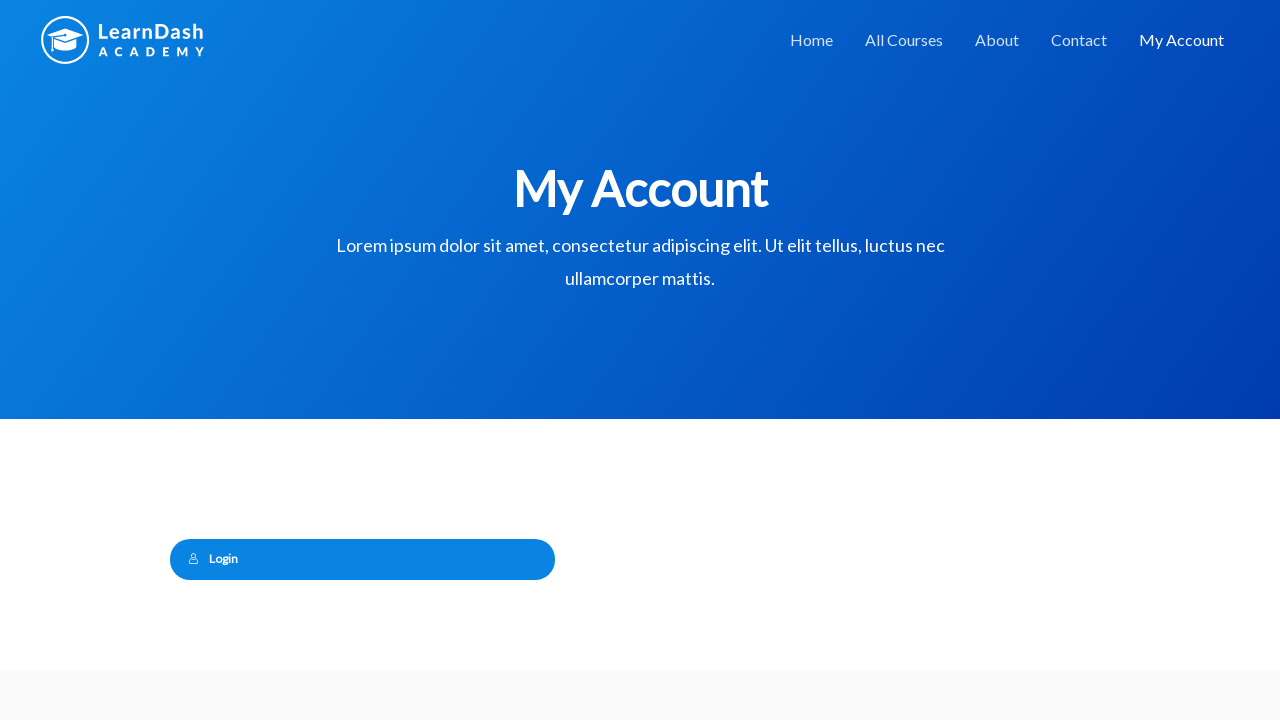